Tests the jQuery UI datepicker widget by navigating through months to select a specific date (May 23, 2026), demonstrating calendar navigation and date selection functionality.

Starting URL: https://jqueryui.com/datepicker/

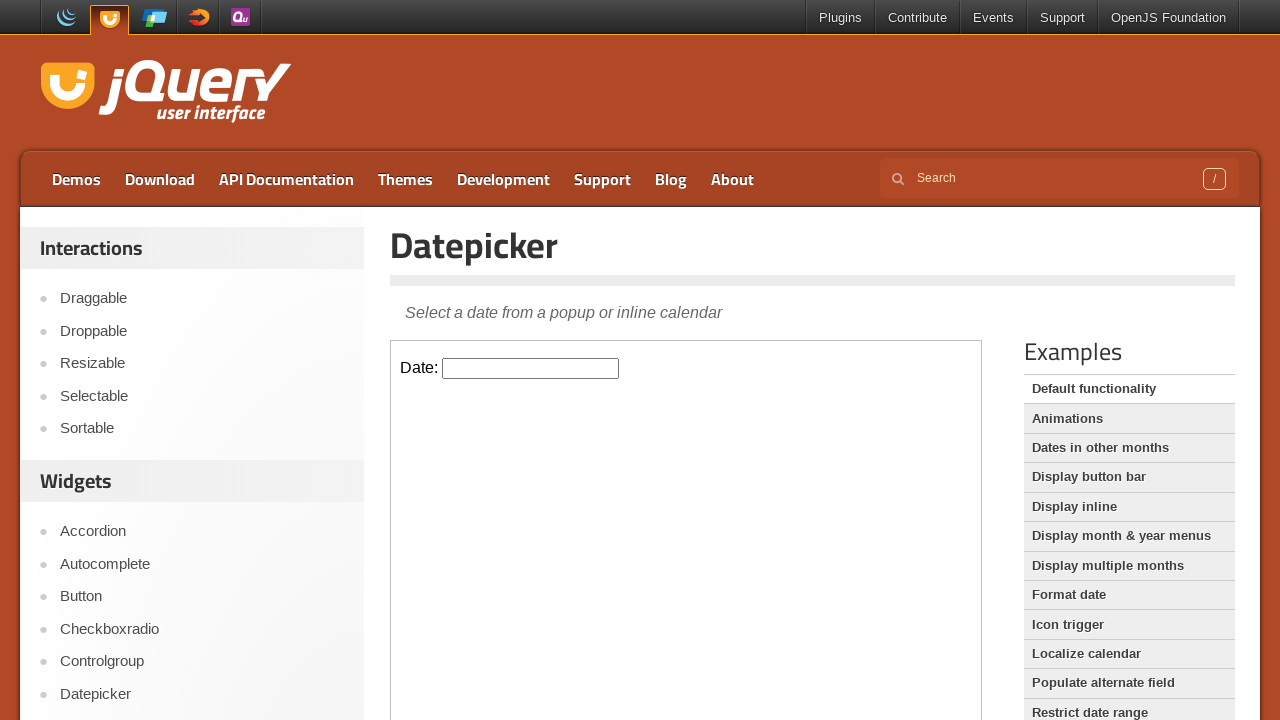

Located the demo iframe containing the datepicker widget
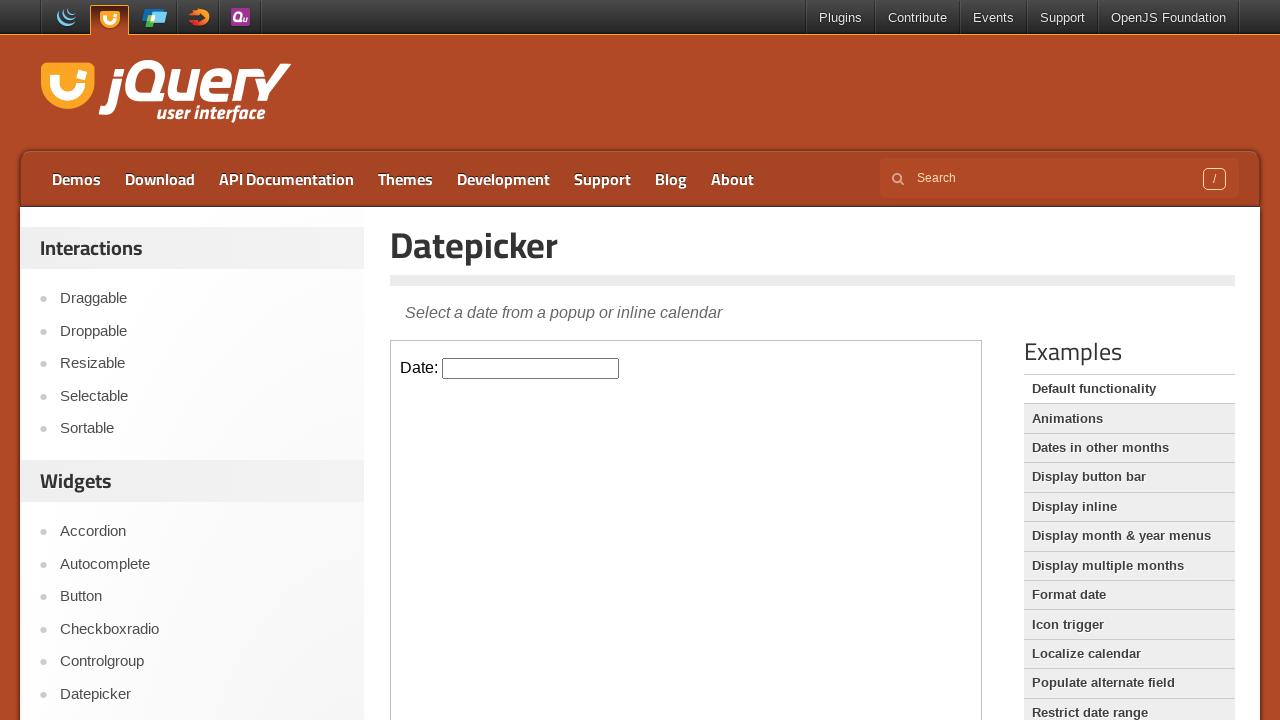

Clicked on the datepicker input to open the calendar at (531, 368) on iframe.demo-frame >> nth=0 >> internal:control=enter-frame >> #datepicker
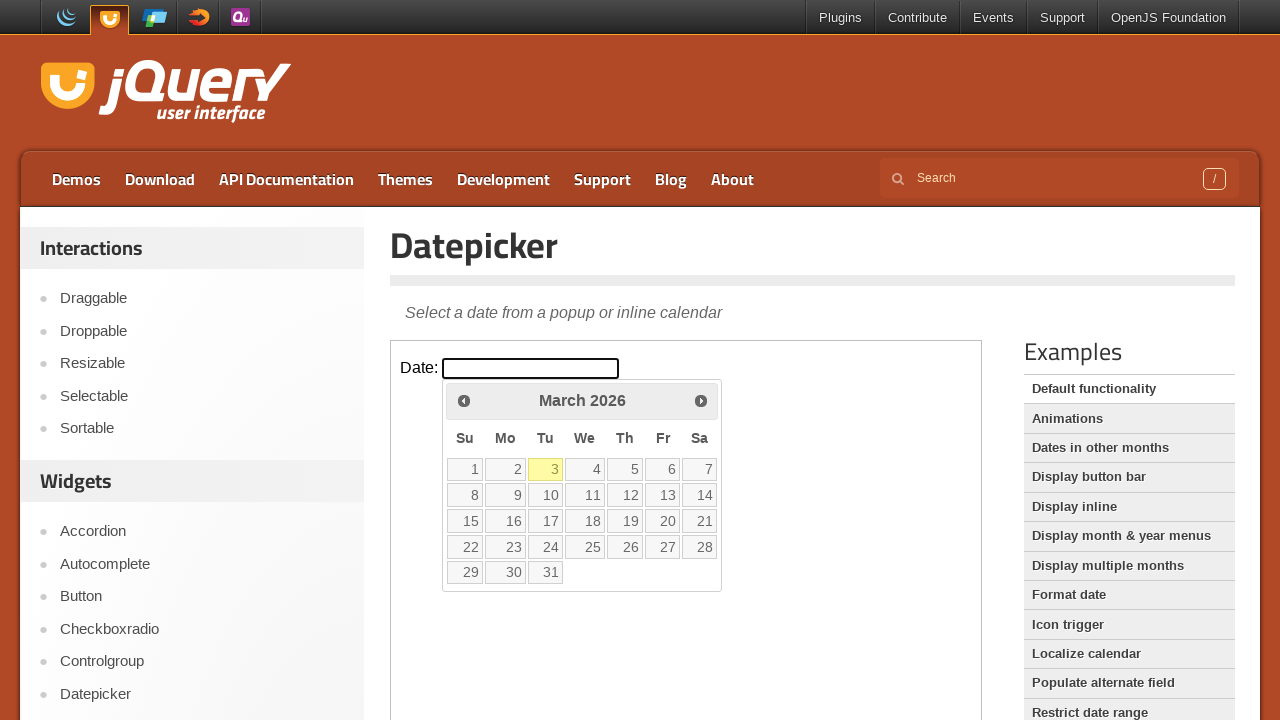

Retrieved current month 'March' and year '2026' from datepicker
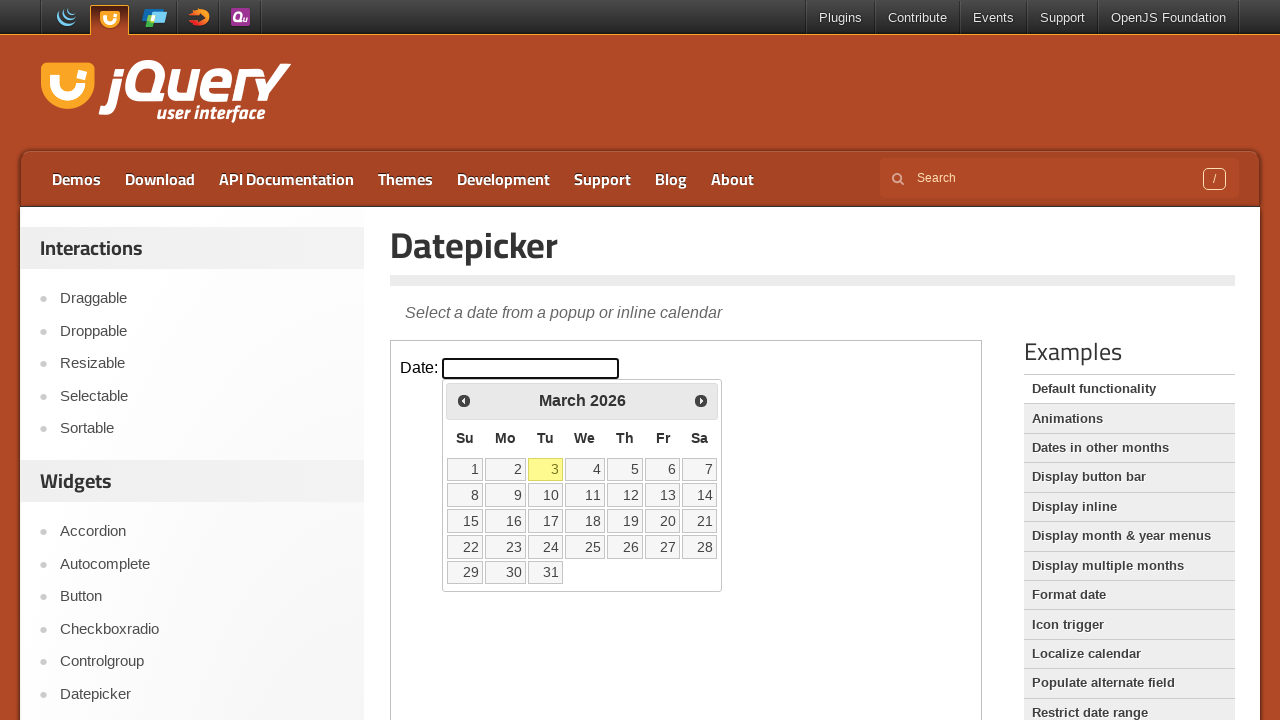

Clicked next month button to advance the calendar at (701, 400) on iframe.demo-frame >> nth=0 >> internal:control=enter-frame >> a.ui-datepicker-ne
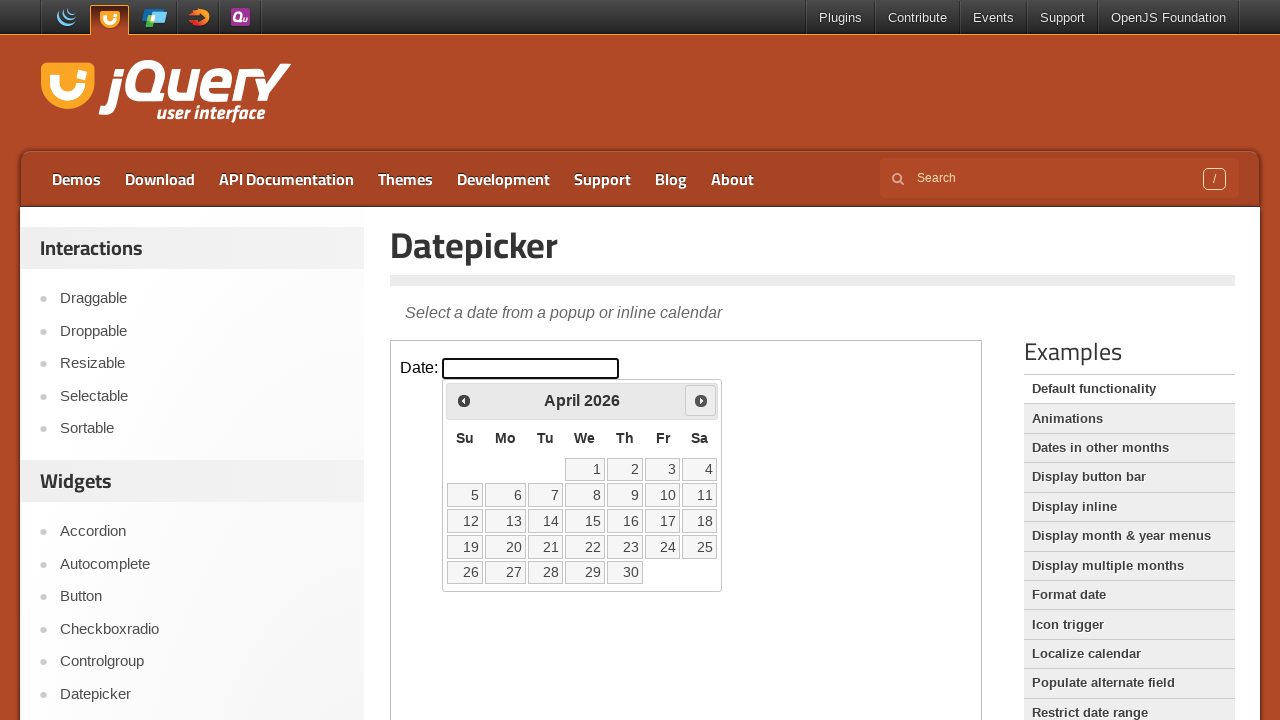

Retrieved current month 'April' and year '2026' from datepicker
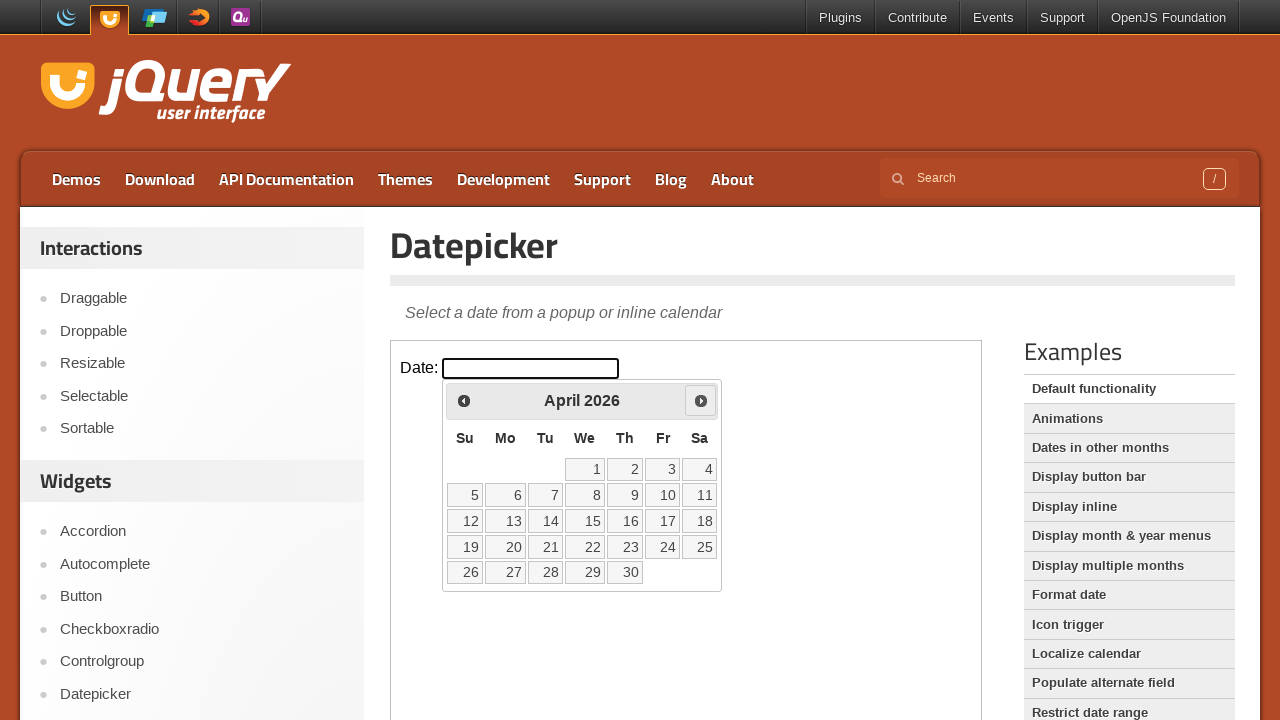

Clicked next month button to advance the calendar at (701, 400) on iframe.demo-frame >> nth=0 >> internal:control=enter-frame >> a.ui-datepicker-ne
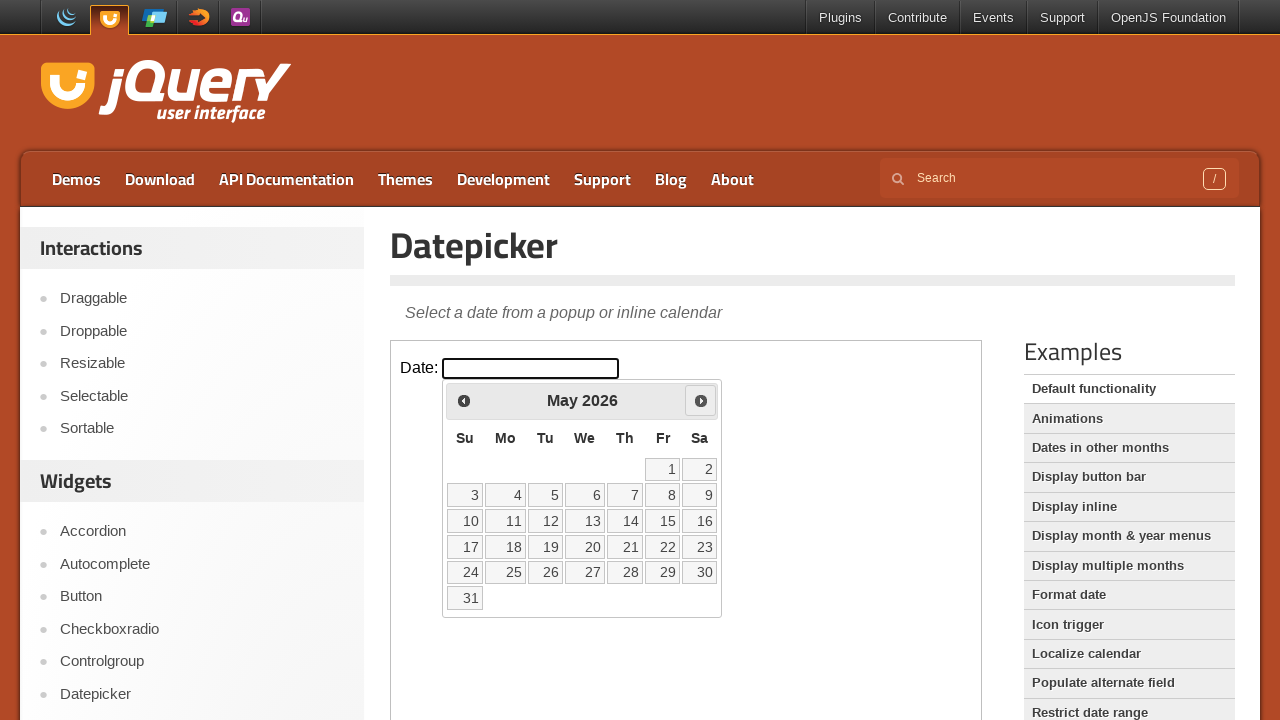

Retrieved current month 'May' and year '2026' from datepicker
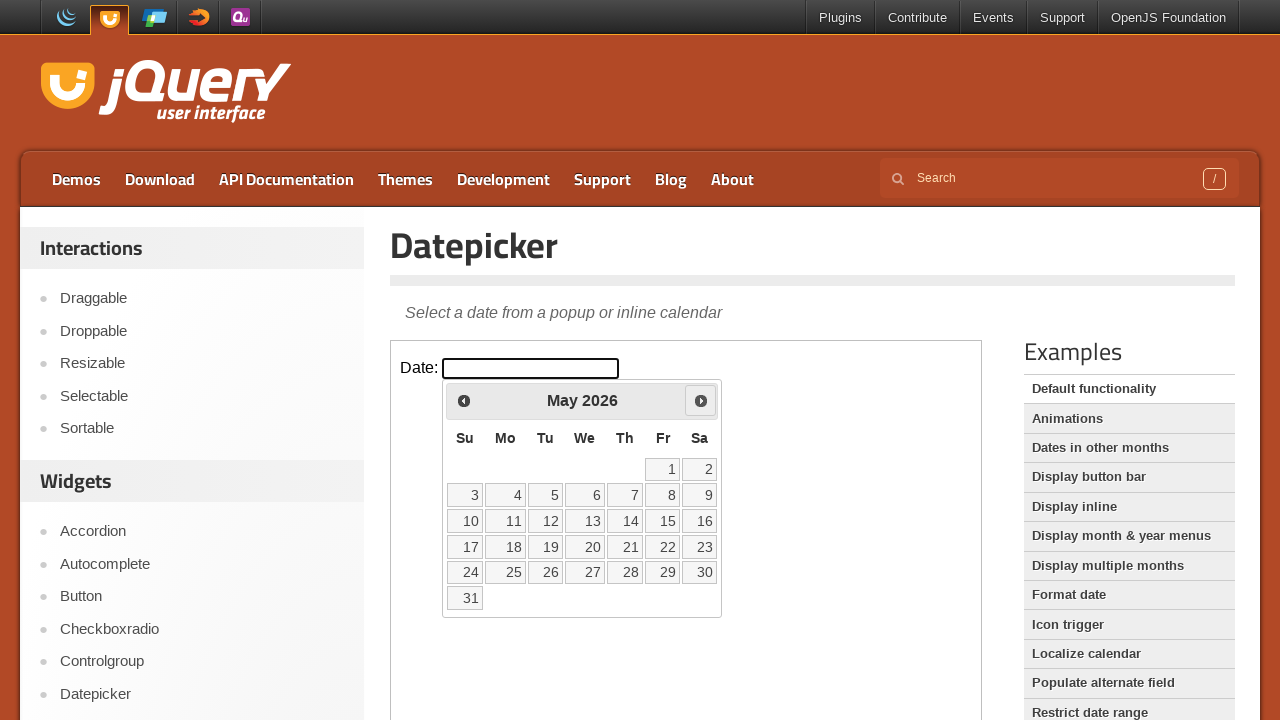

Reached target date May 2026
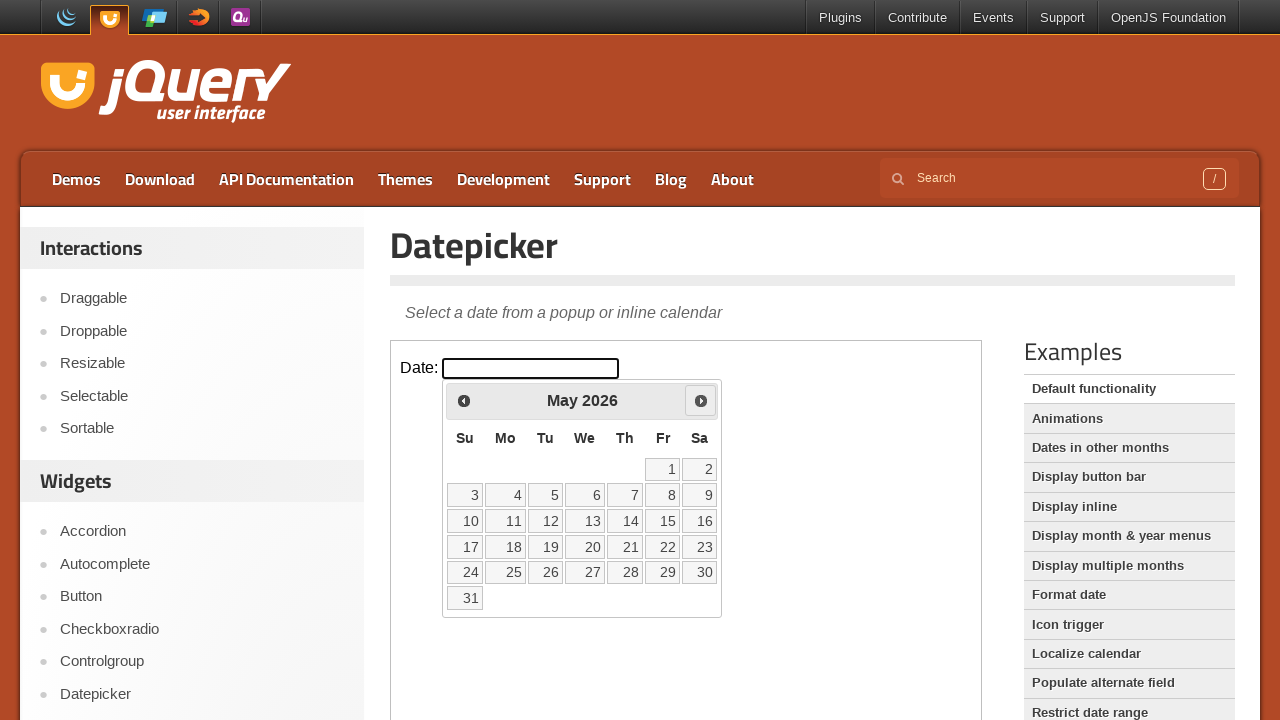

Located 31 clickable date cells in the calendar
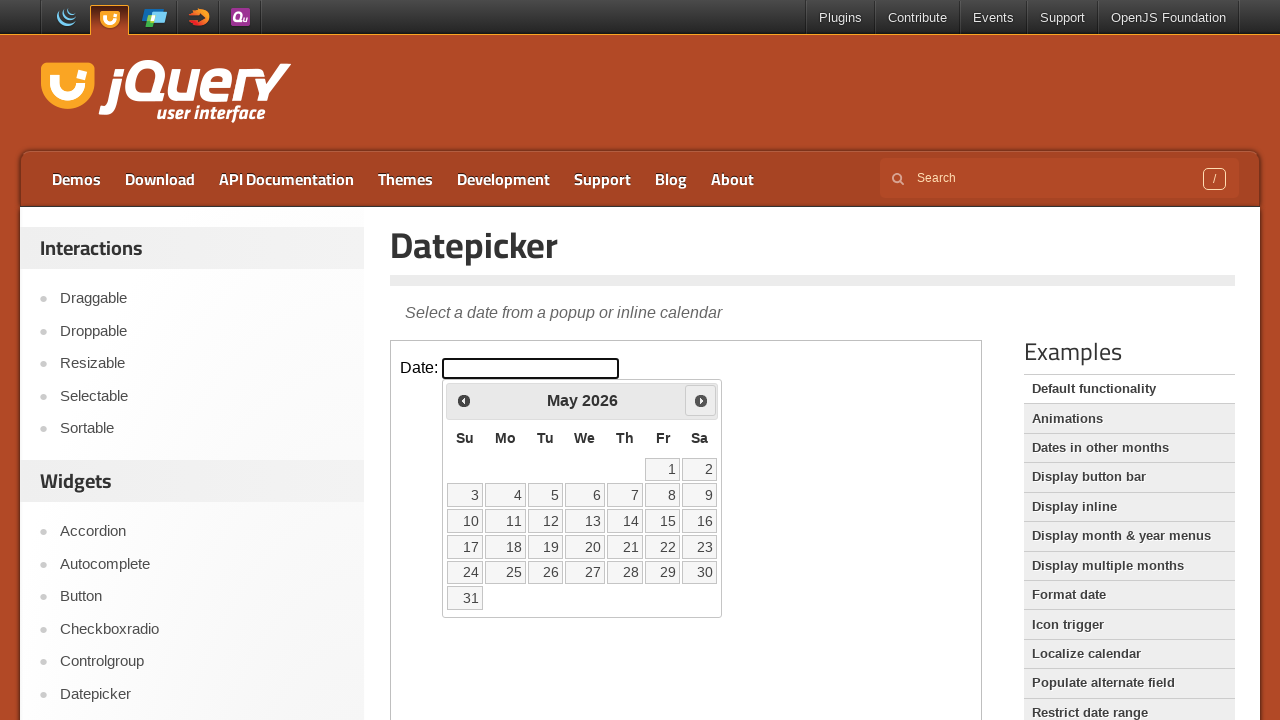

Clicked on day 23 to select the target date (May 23, 2026) at (700, 547) on iframe.demo-frame >> nth=0 >> internal:control=enter-frame >> table.ui-datepicke
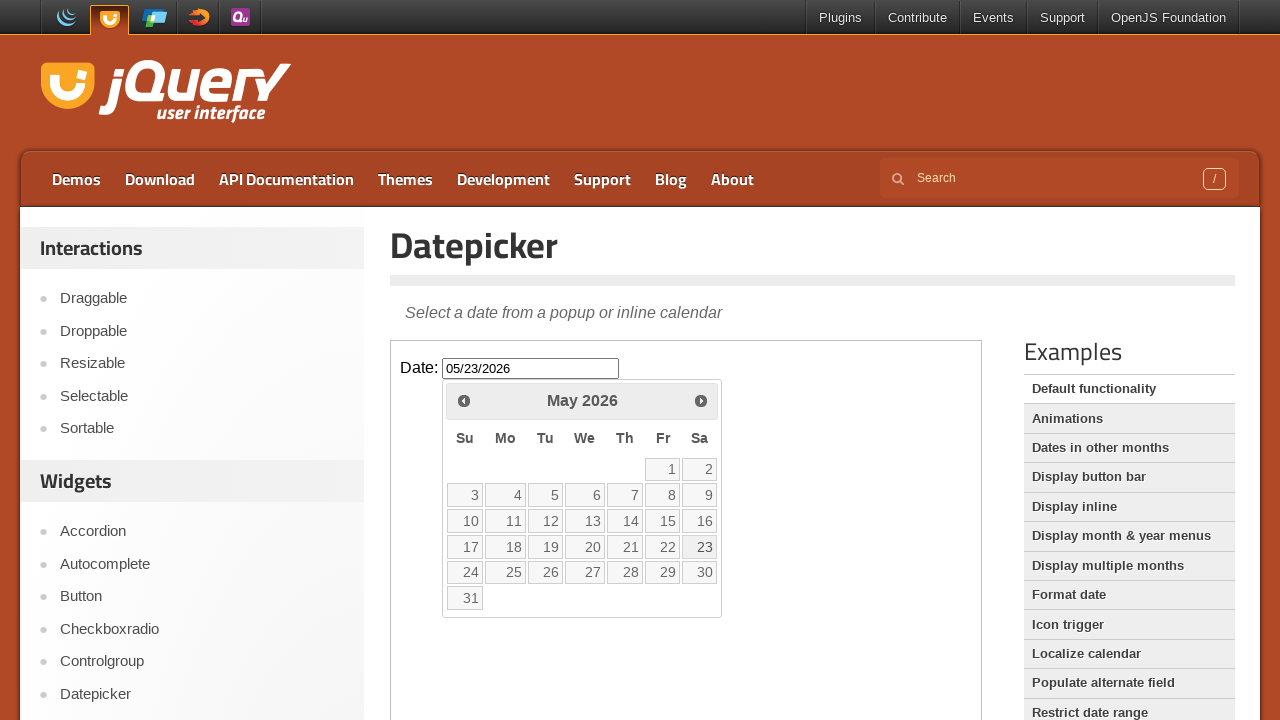

Waited 1 second to verify the date selection was processed
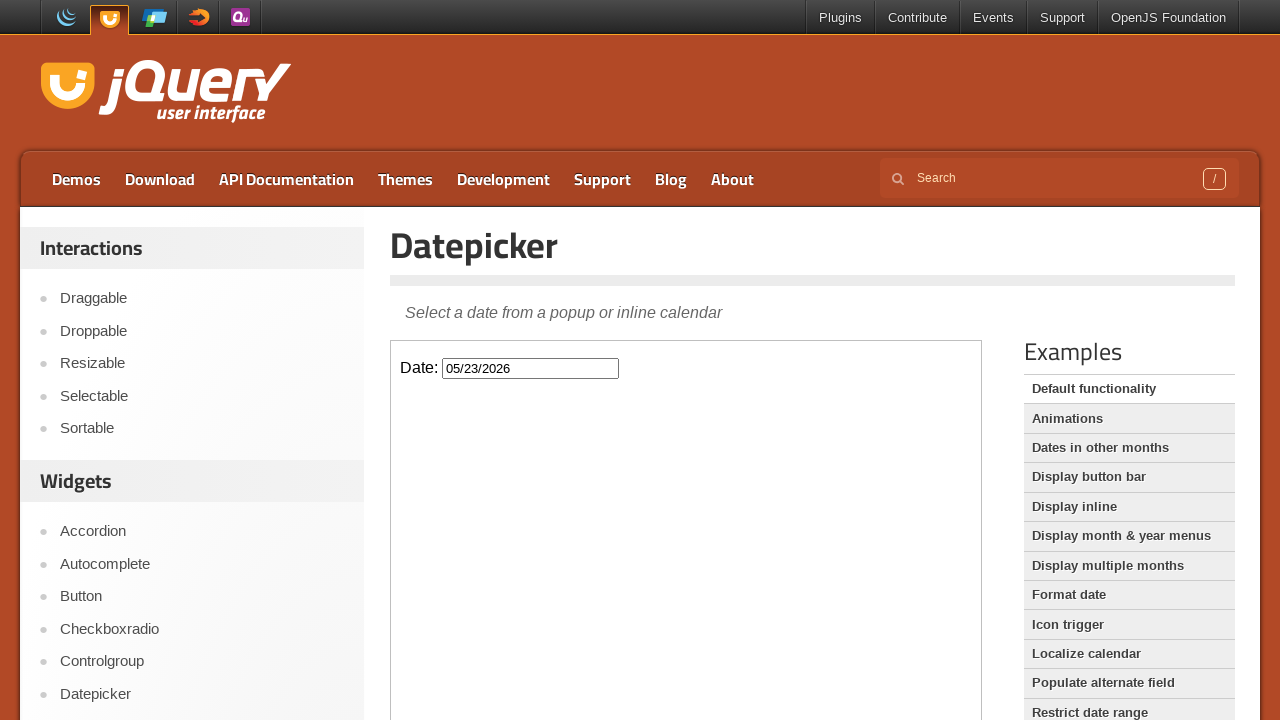

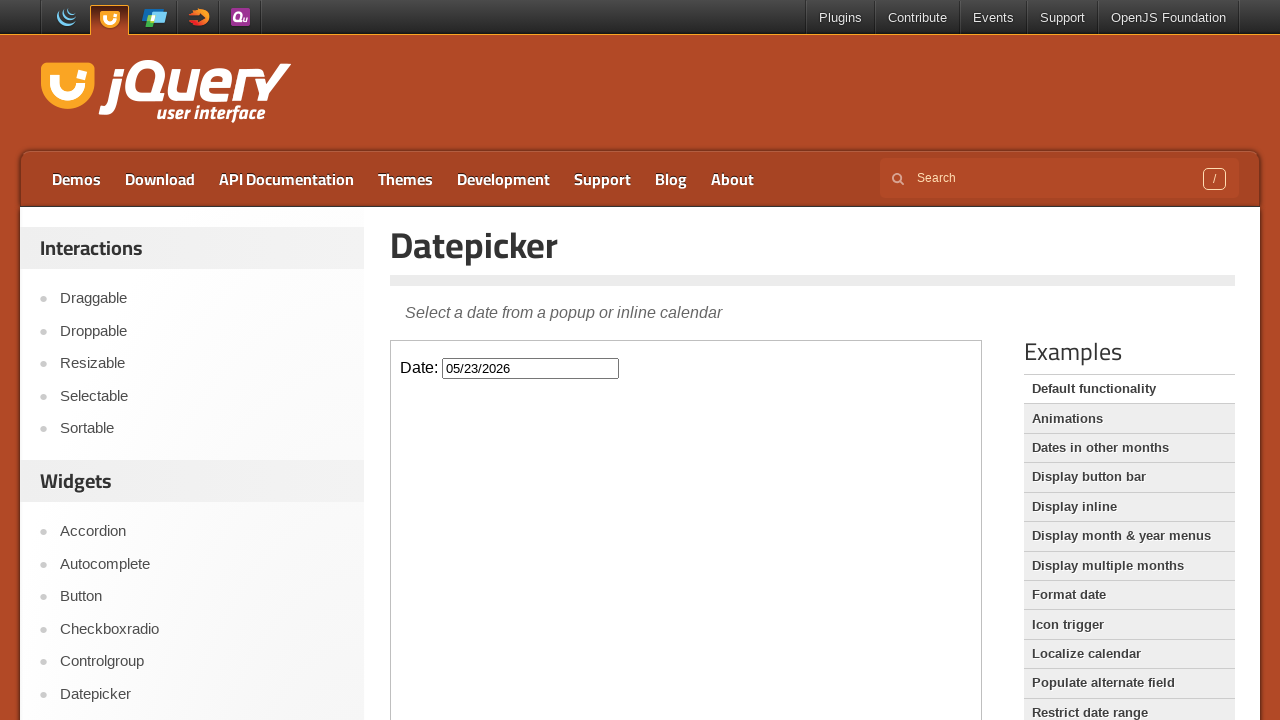